Navigates to Toyota India's official website and verifies the page loads by checking the page title

Starting URL: https://www.toyotabharat.com/

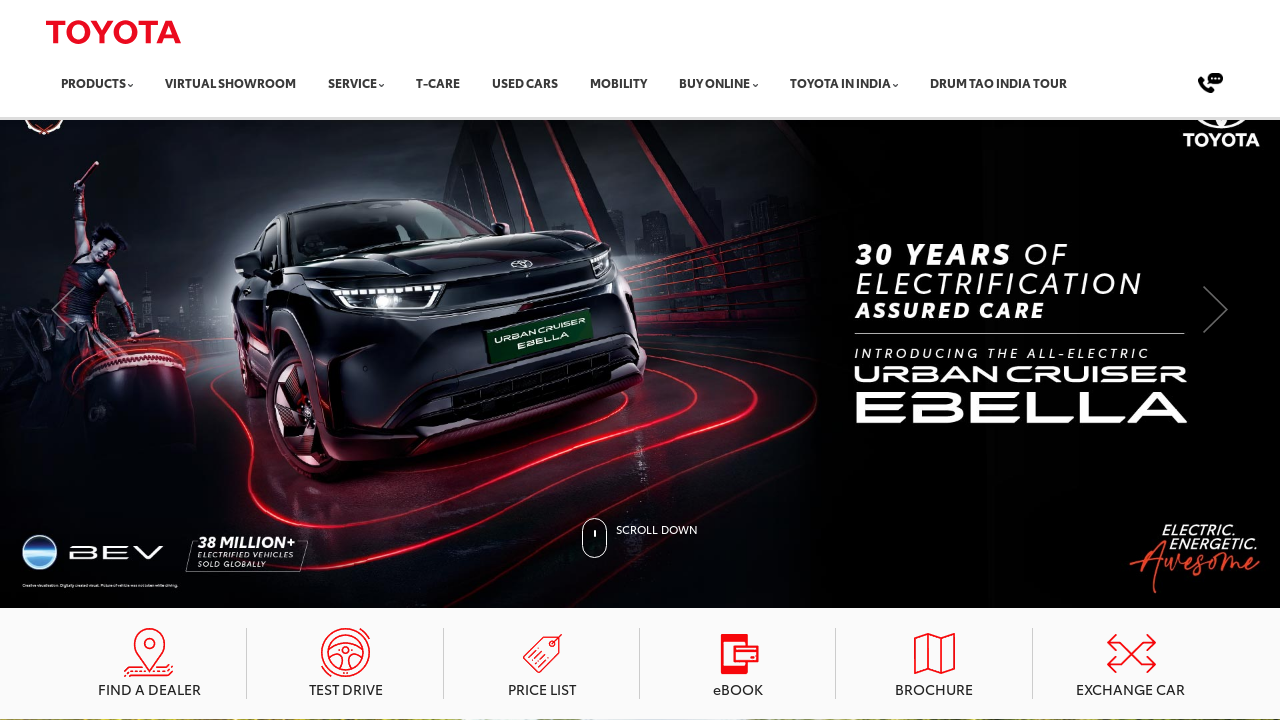

Waited for page to reach domcontentloaded state
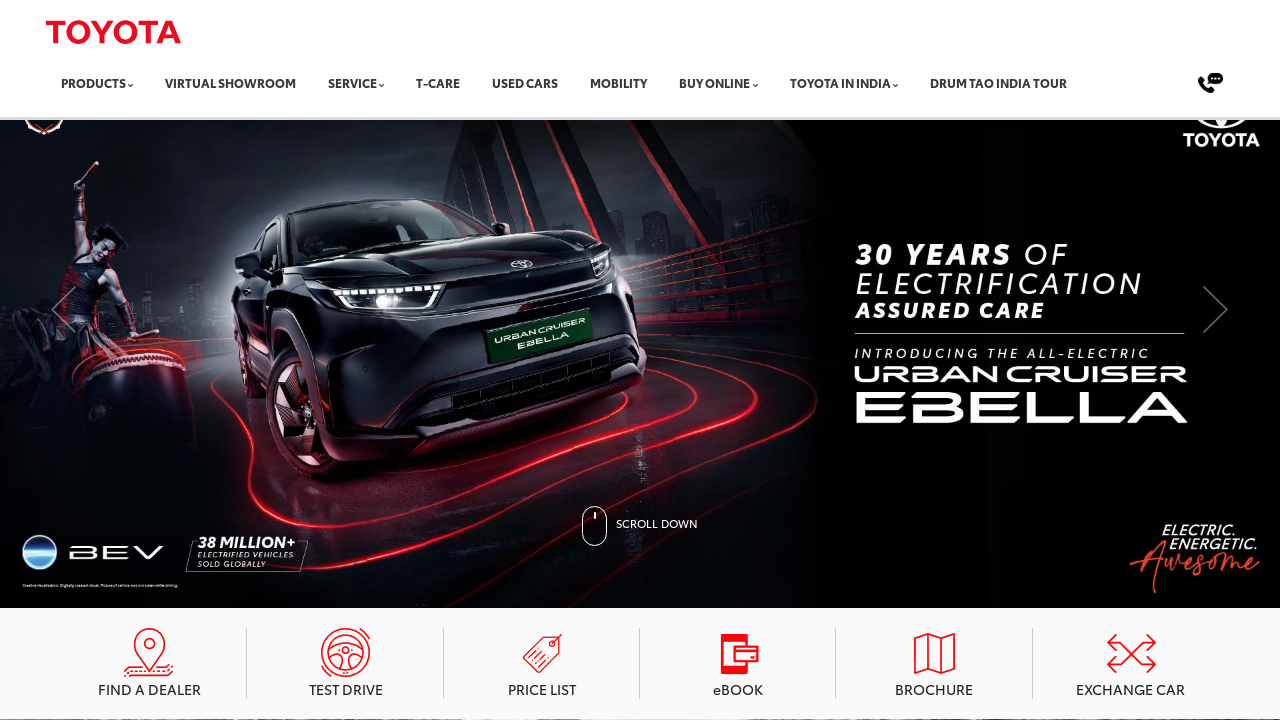

Retrieved page title: Toyota India | Official Website
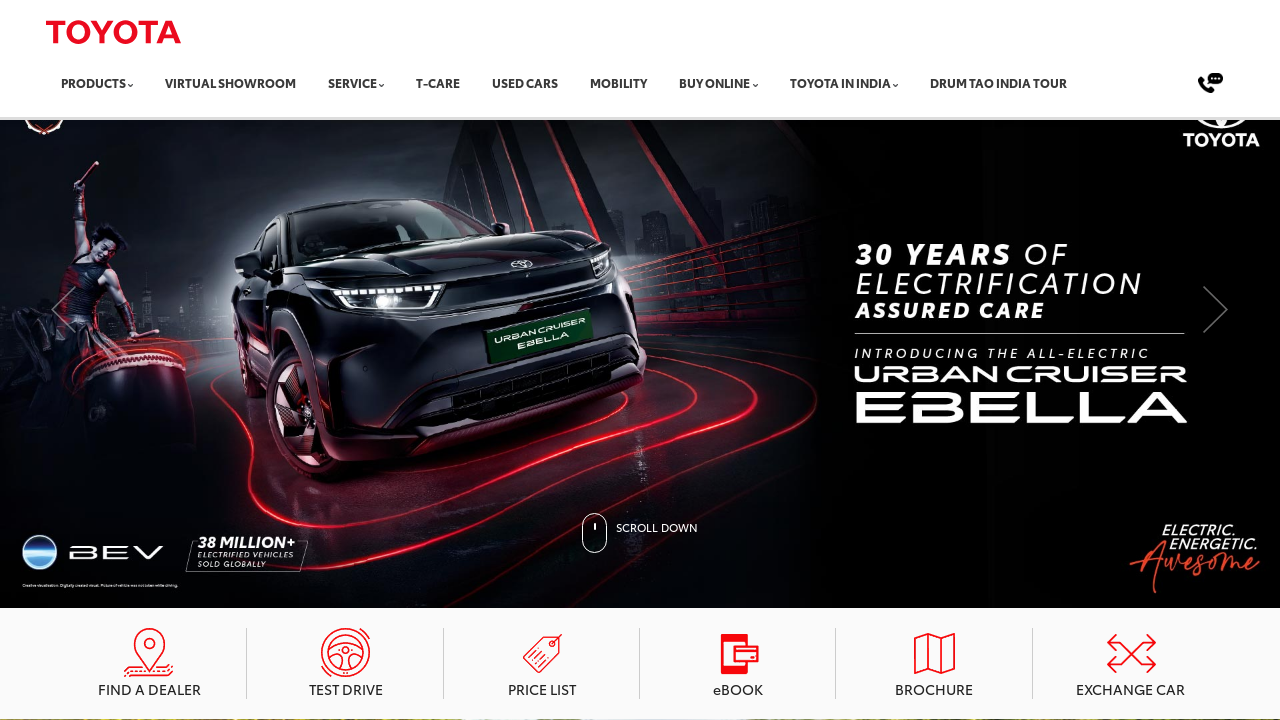

Verified page title contains 'Toyota'
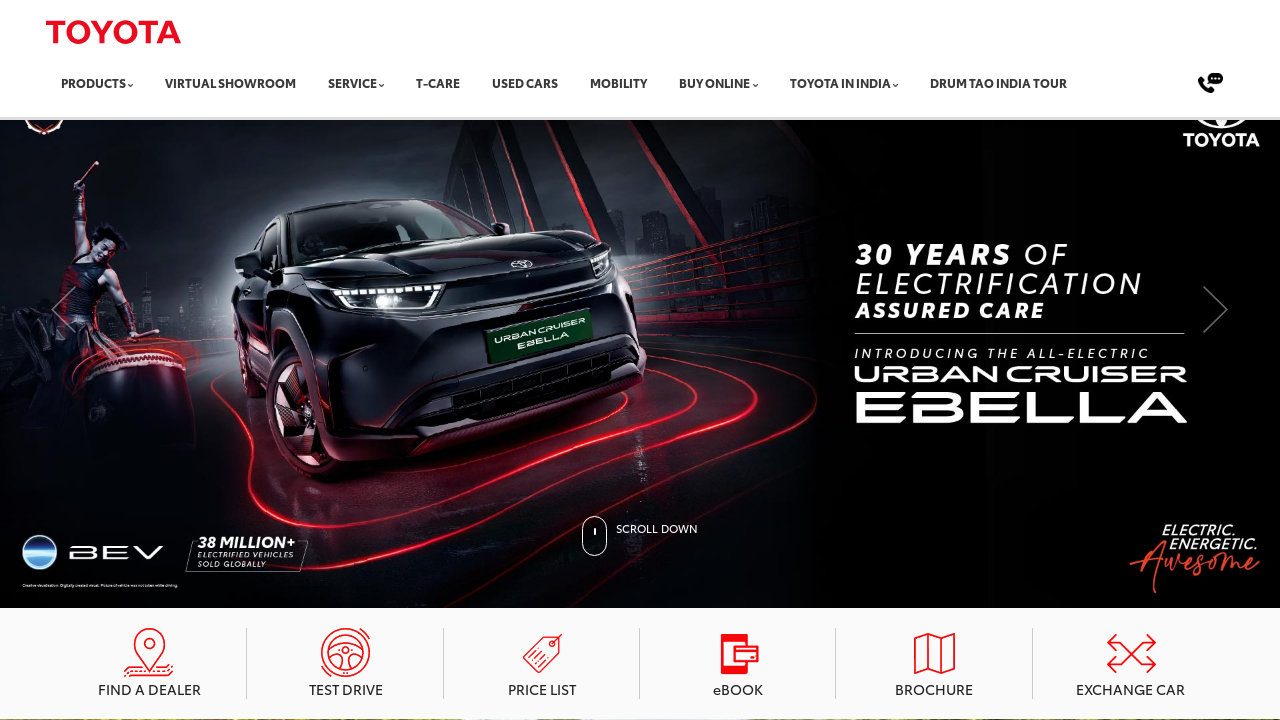

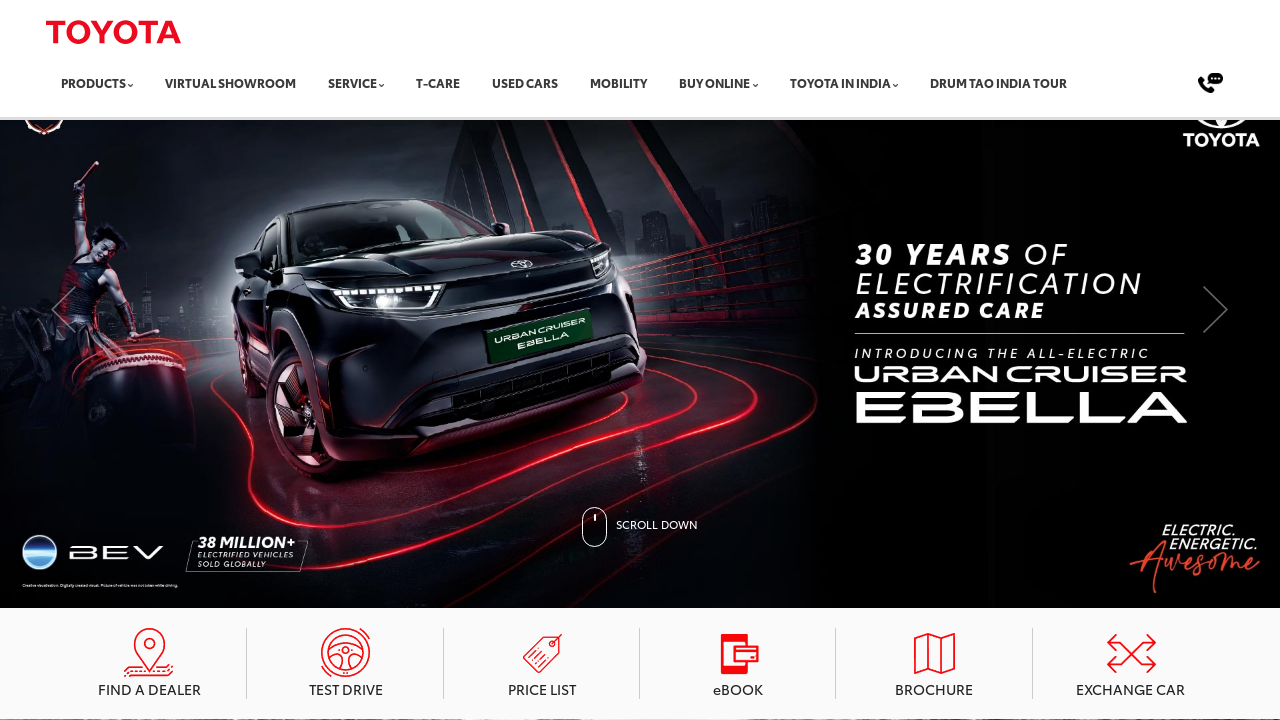